Tests adding a todo item to the TodoMVC app by filling the input field, pressing Enter, and verifying the item appears in the list

Starting URL: https://demo.playwright.dev/todomvc

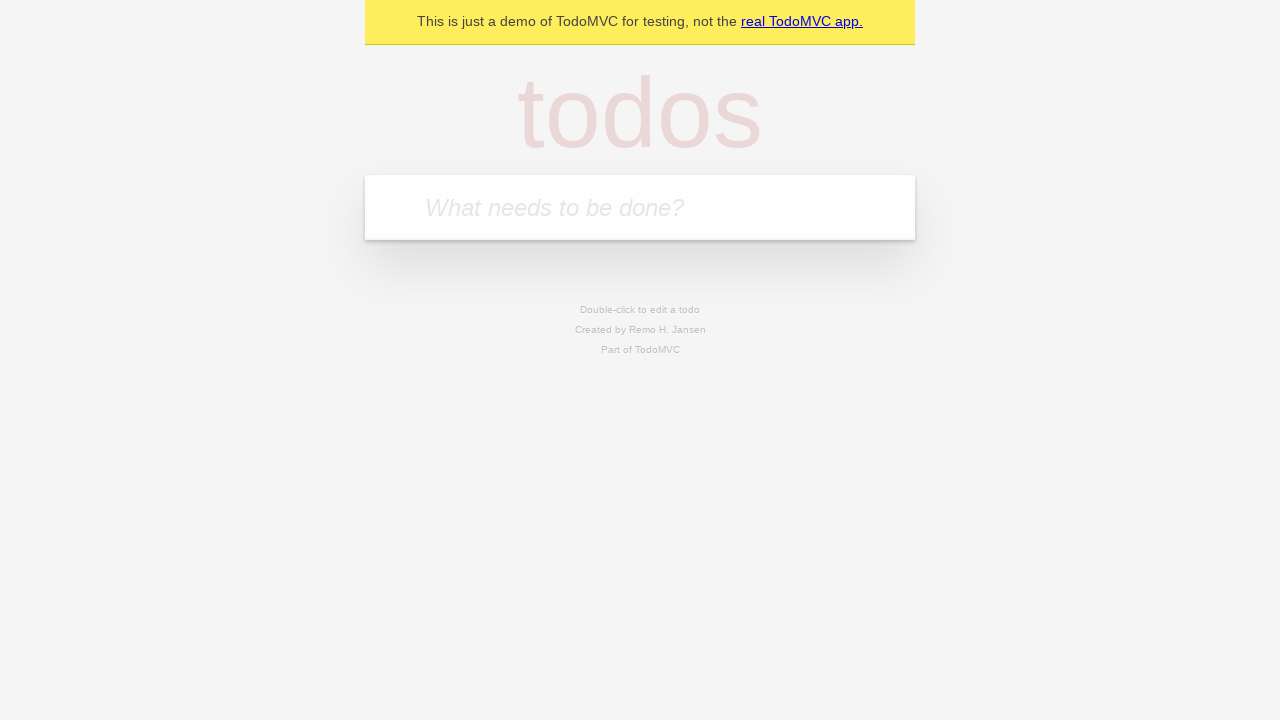

Located the todo input field with placeholder 'What needs to be done?'
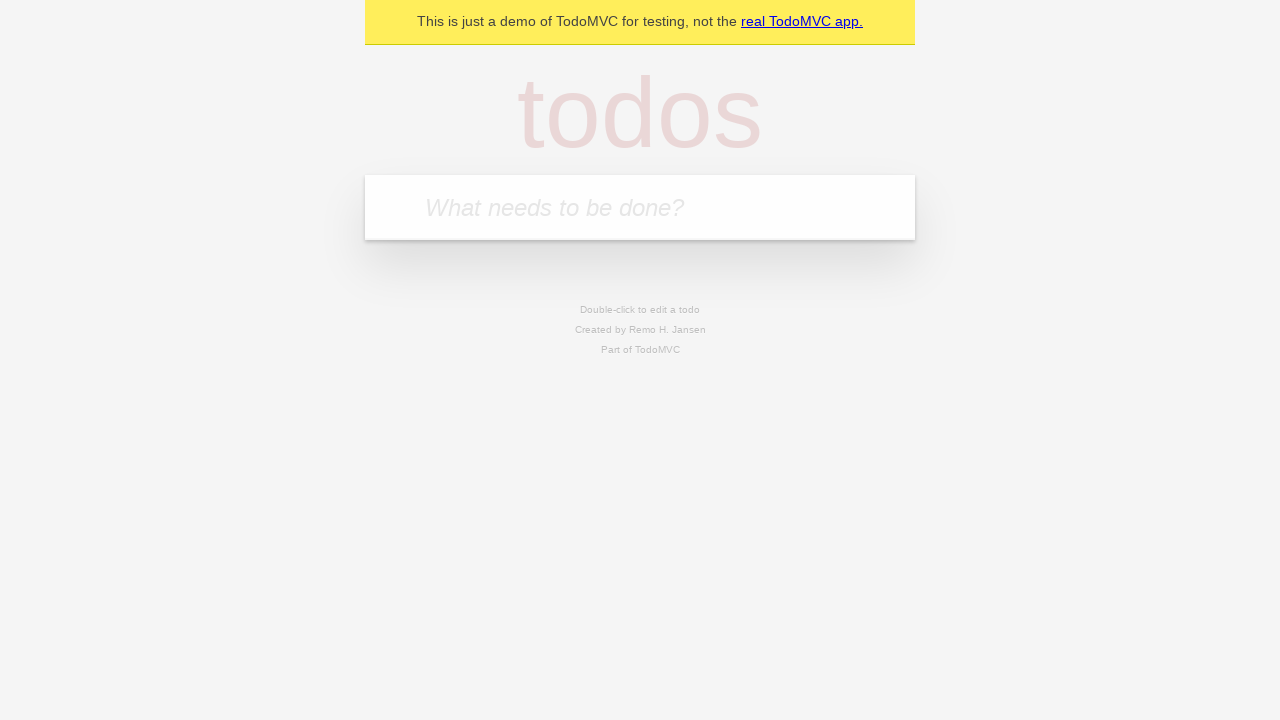

Filled todo input field with 'buy some cheese' on internal:attr=[placeholder="What needs to be done?"i]
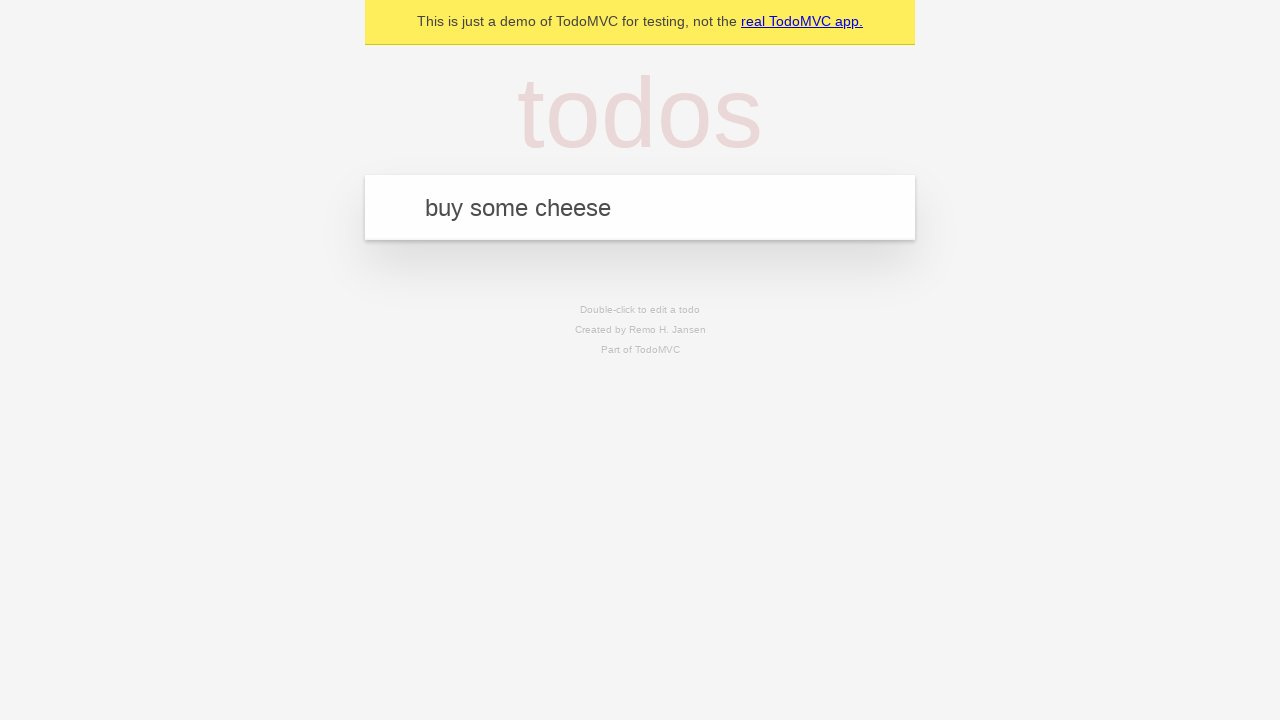

Pressed Enter to submit the todo item on internal:attr=[placeholder="What needs to be done?"i]
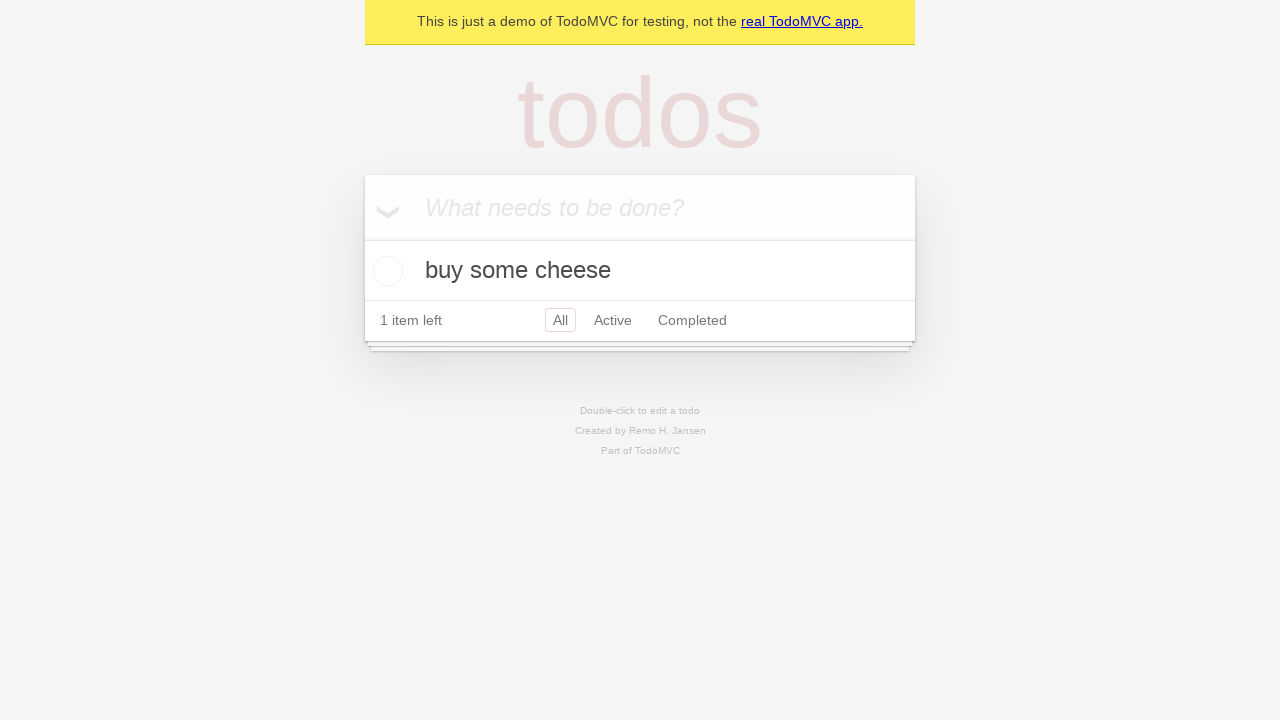

Verified that the todo item was added to the list
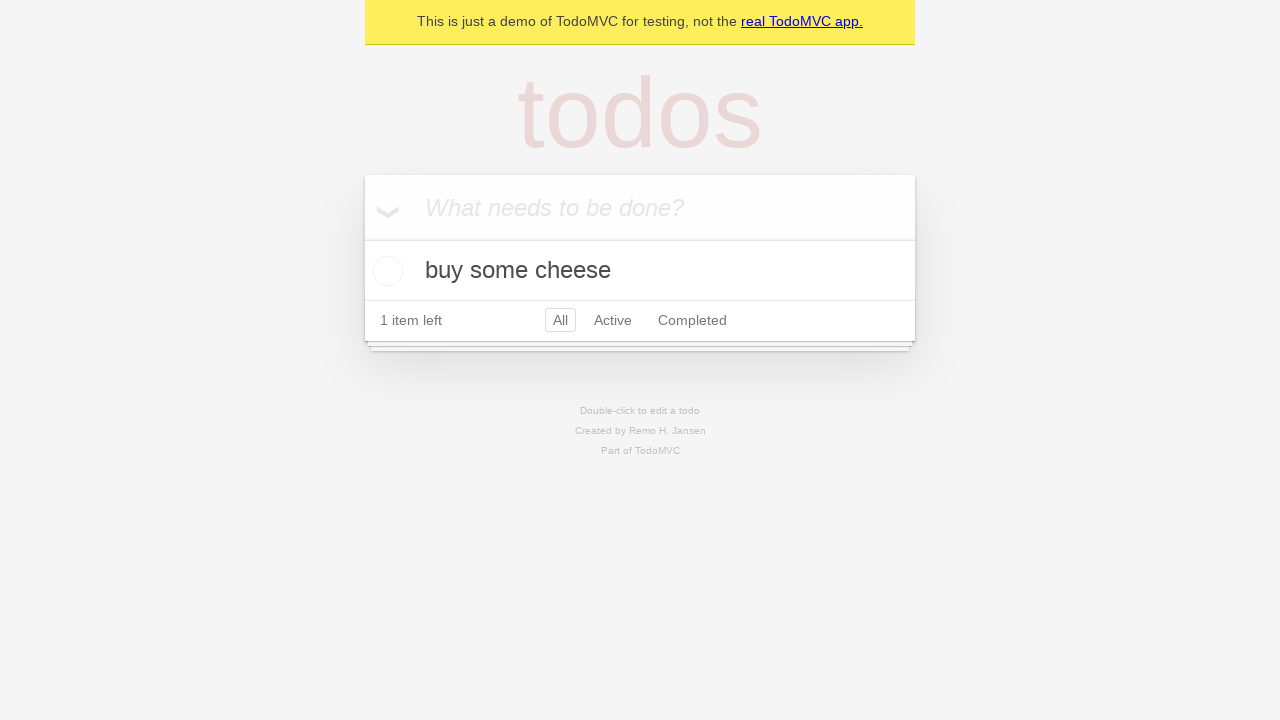

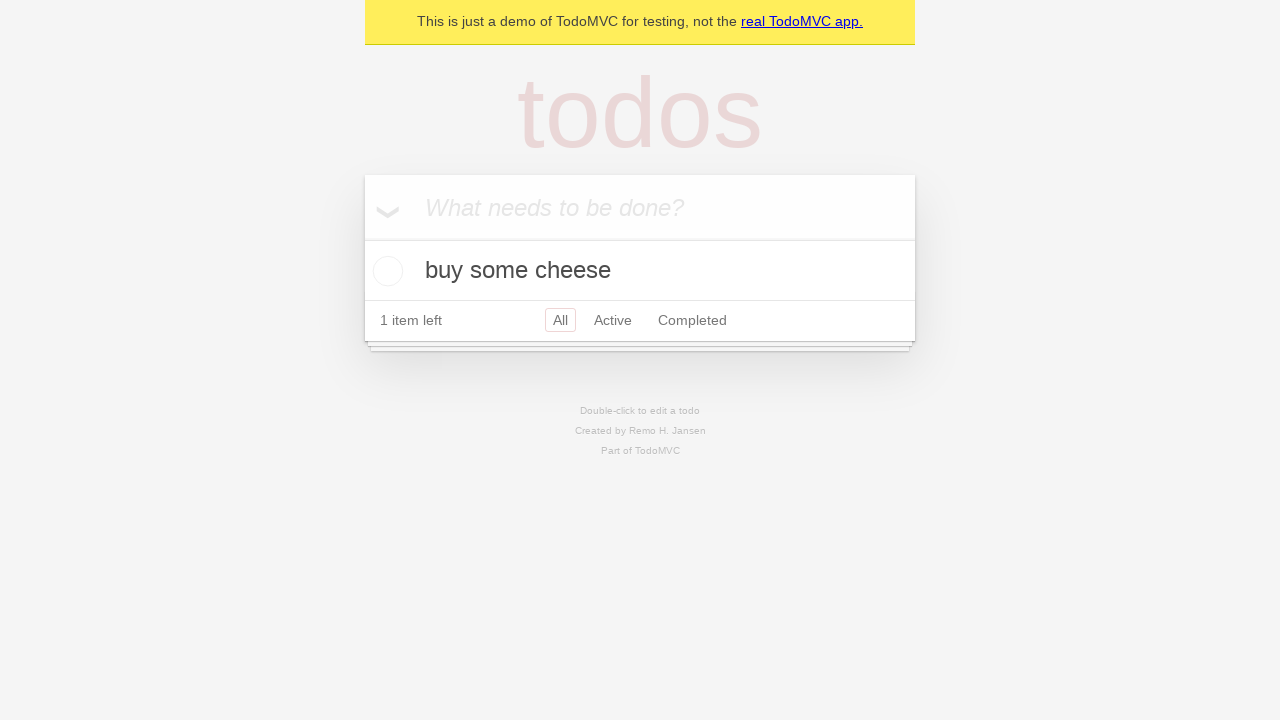